Fills out a Google Form with personal information including name, father's name, ID number, phone number, and email address.

Starting URL: https://docs.google.com/forms/d/e/1FAIpQLSdQPxfXwDysopvaWiNfzfaAD6hjuFquw-xeGh8TZpMF4roWfQ/viewform

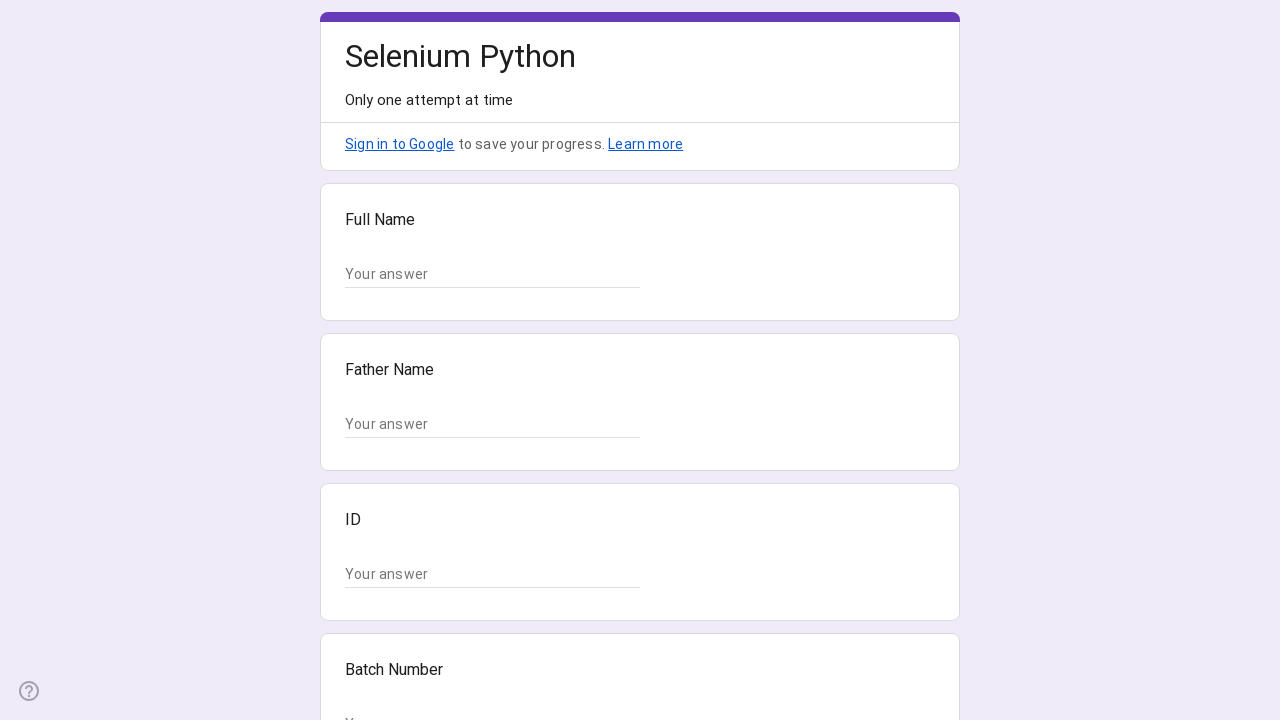

Google Form loaded and input fields are visible
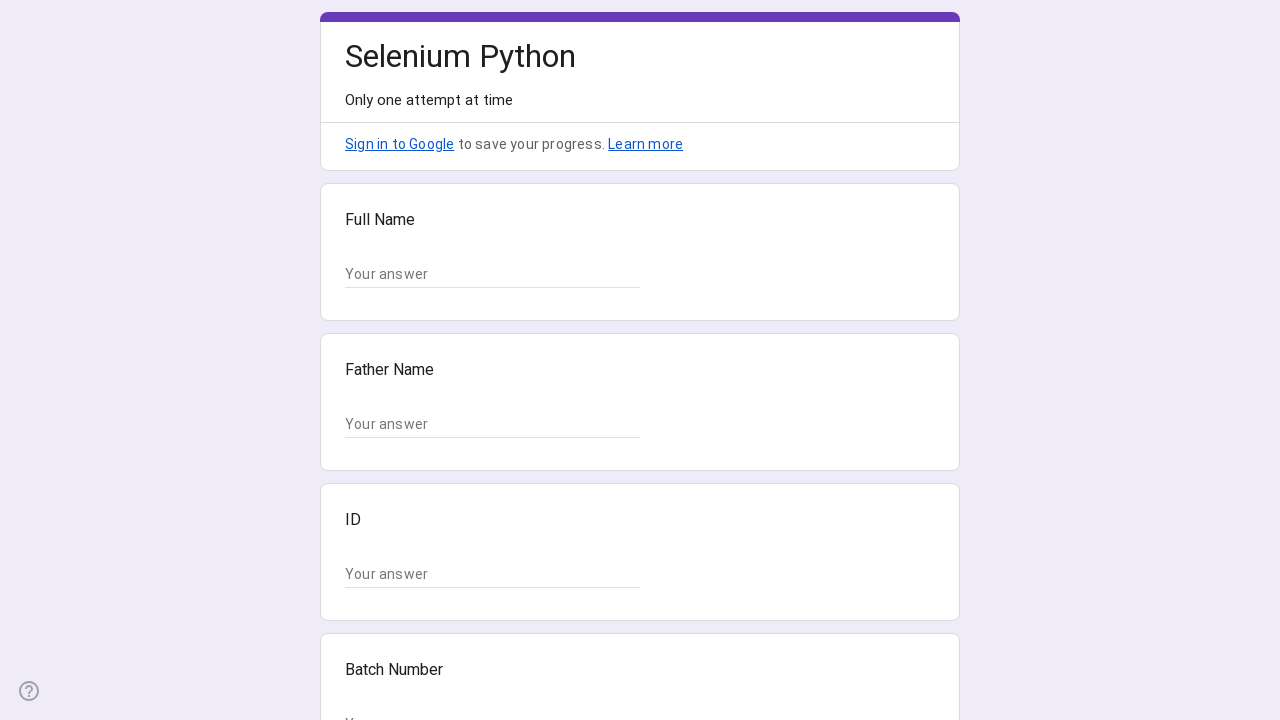

Located all form input fields
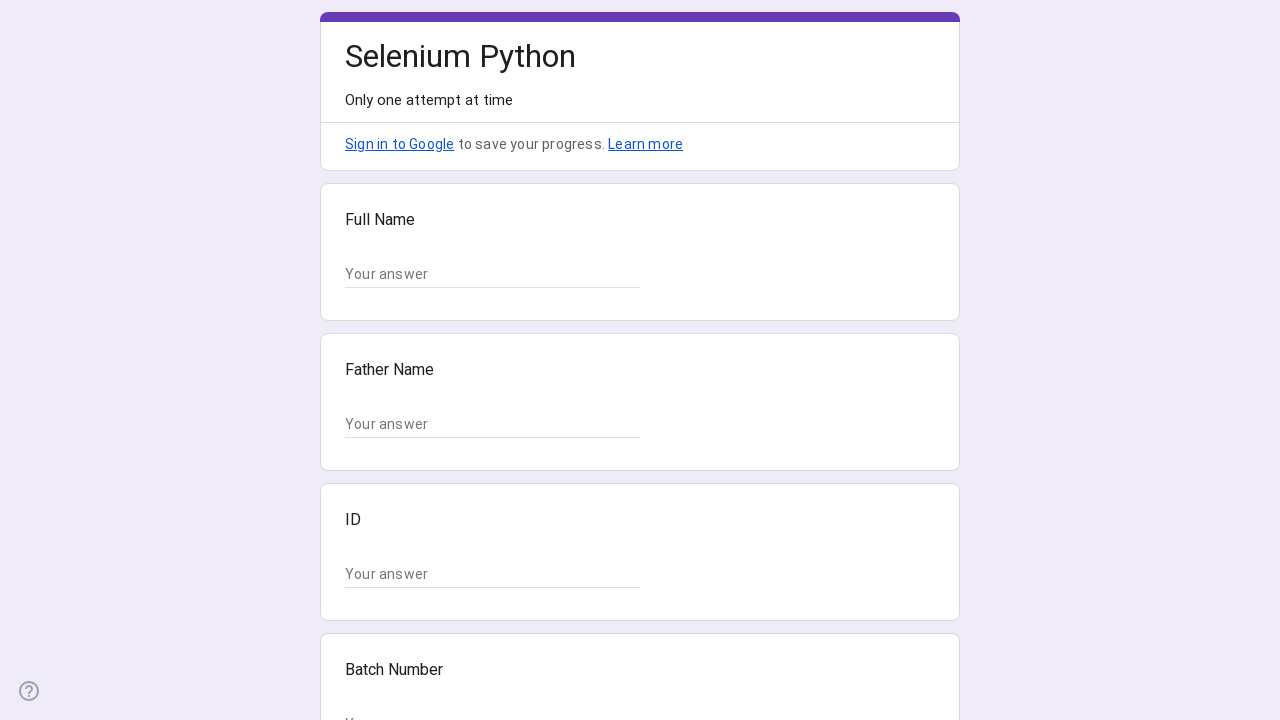

Filled name field with 'Sarah Johnson' on input.whsOnd >> nth=0
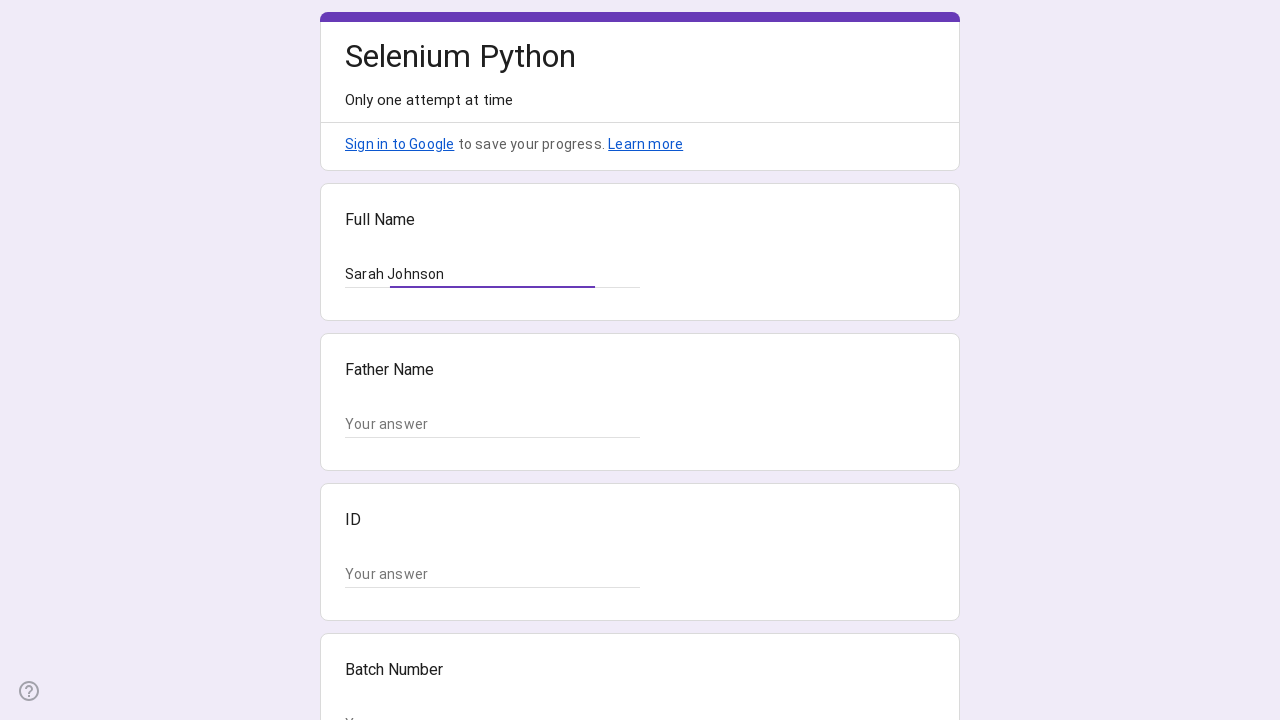

Filled father's name field with 'Michael Johnson' on input.whsOnd >> nth=1
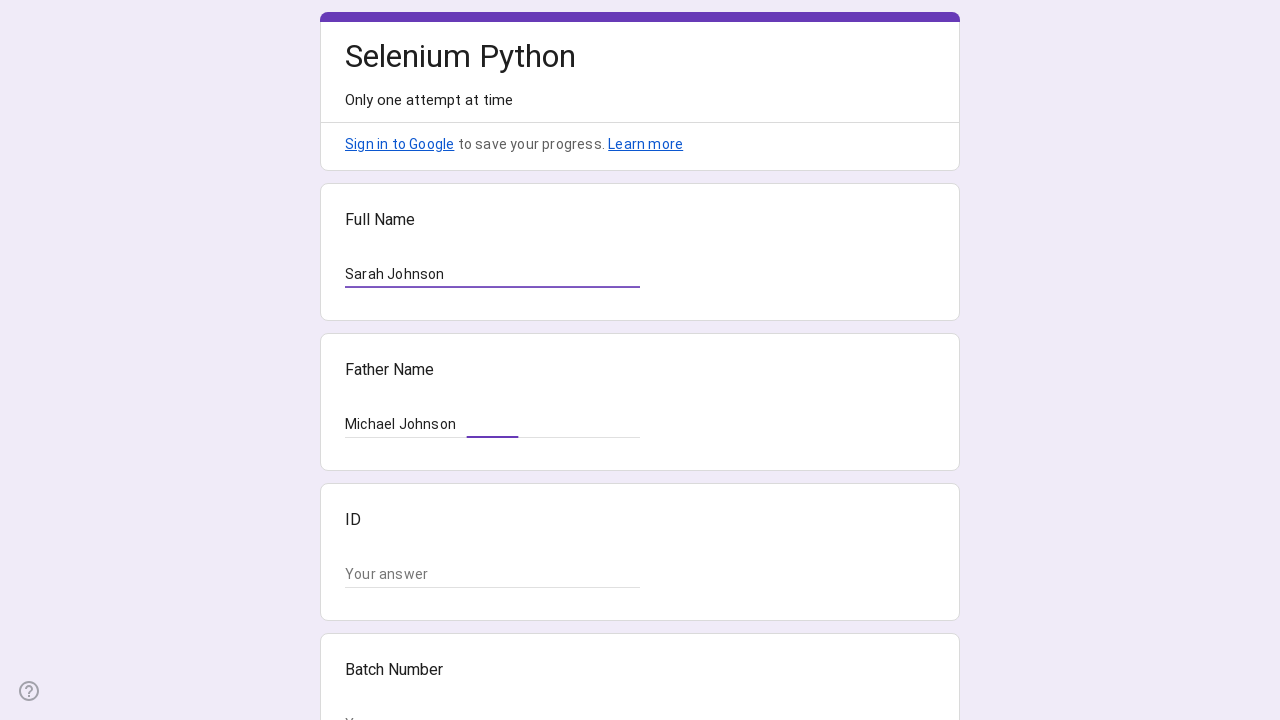

Filled ID number field with '78542' on input.whsOnd >> nth=2
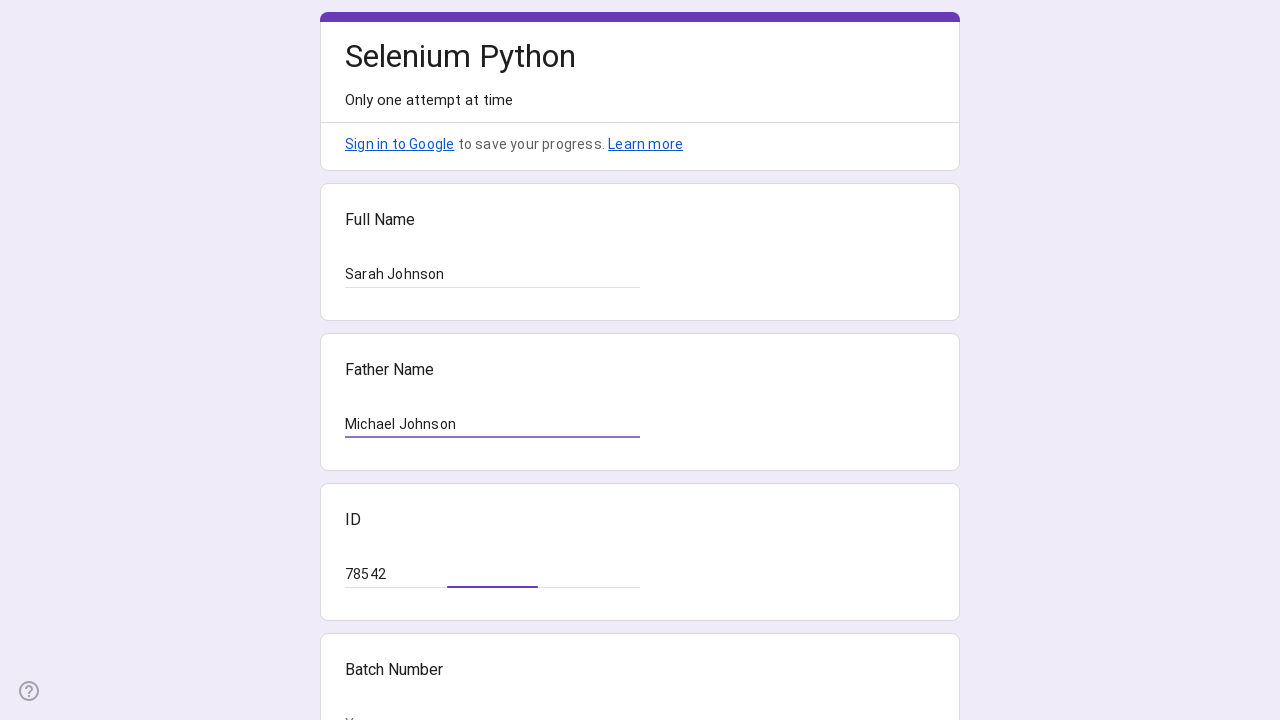

Filled phone number field with '5551234567' on input.whsOnd >> nth=3
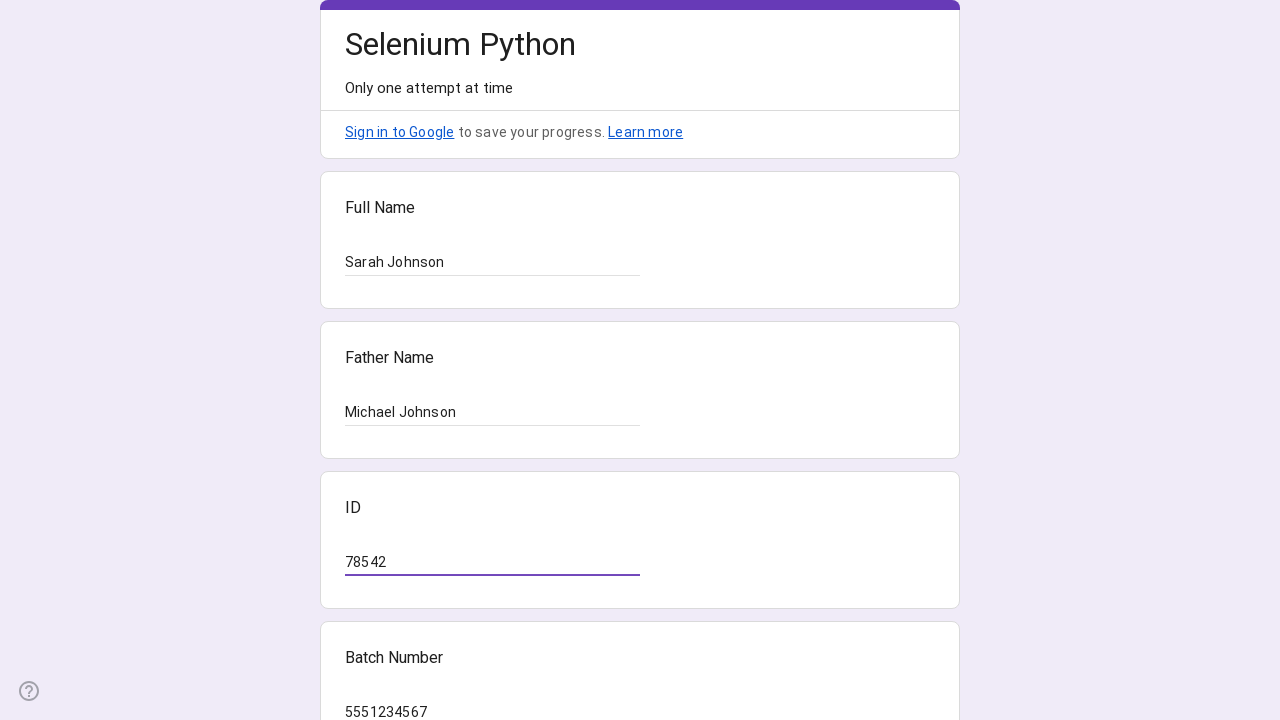

Filled email field with 'sarah.johnson@example.com' on input.whsOnd >> nth=4
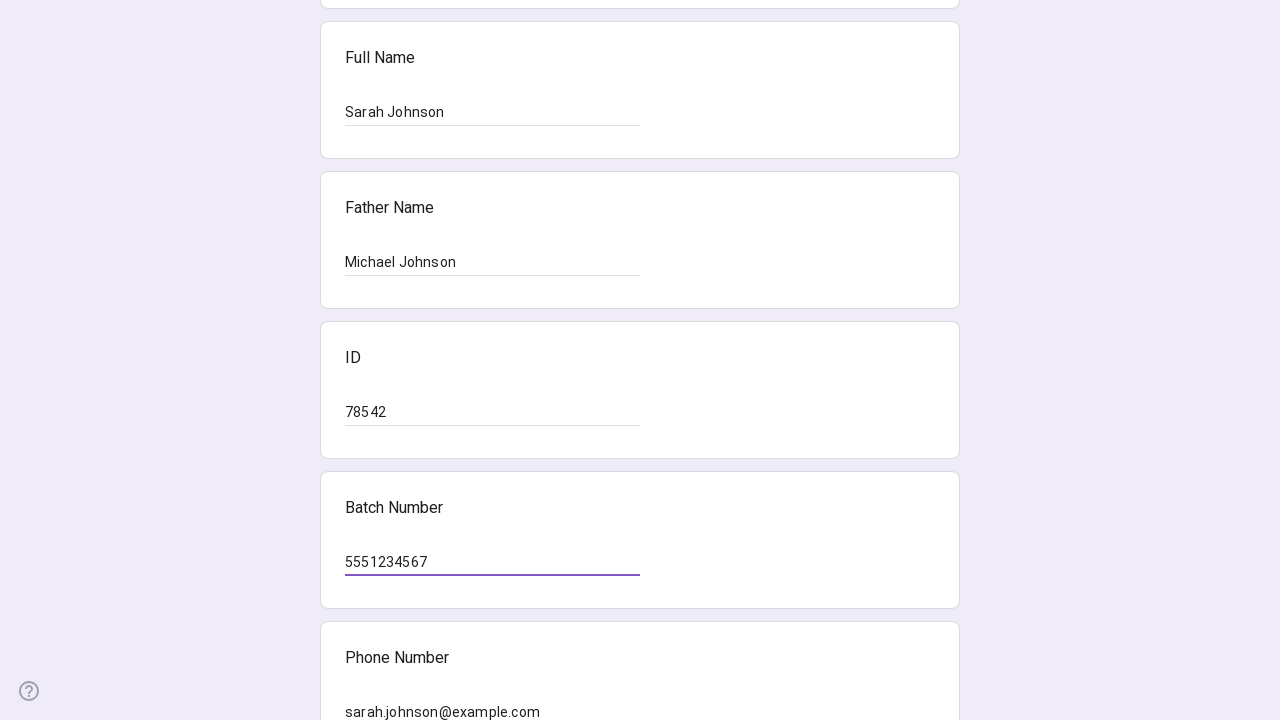

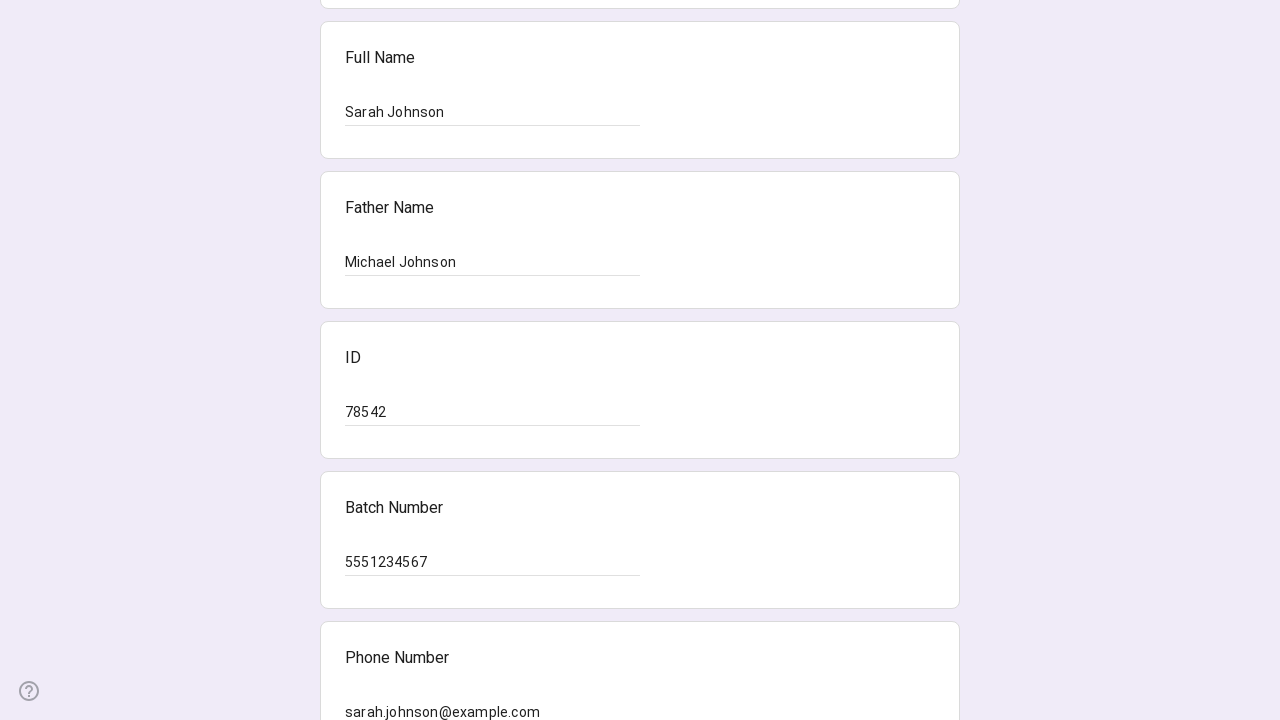